Tests an e-commerce site's vegetable search, cart addition, and checkout flow including promo code application

Starting URL: https://rahulshettyacademy.com/seleniumPractise/#/

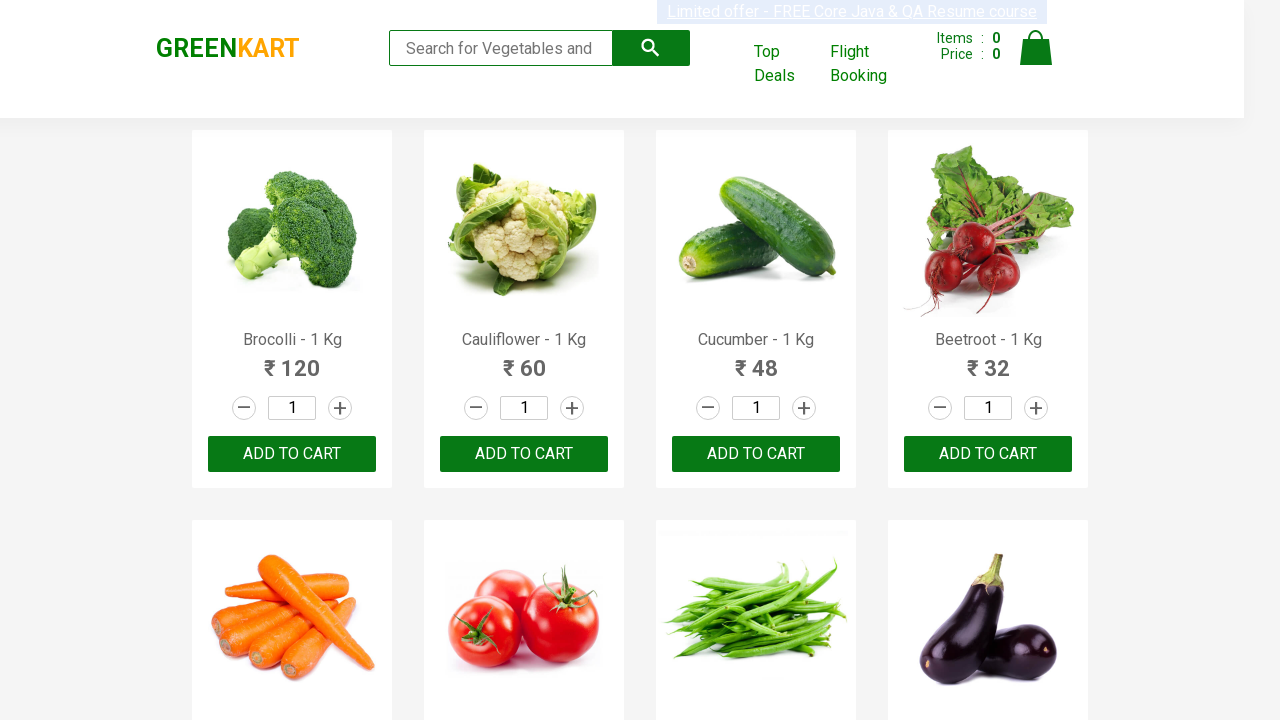

Filled search field with 'ca' to filter vegetables on form input
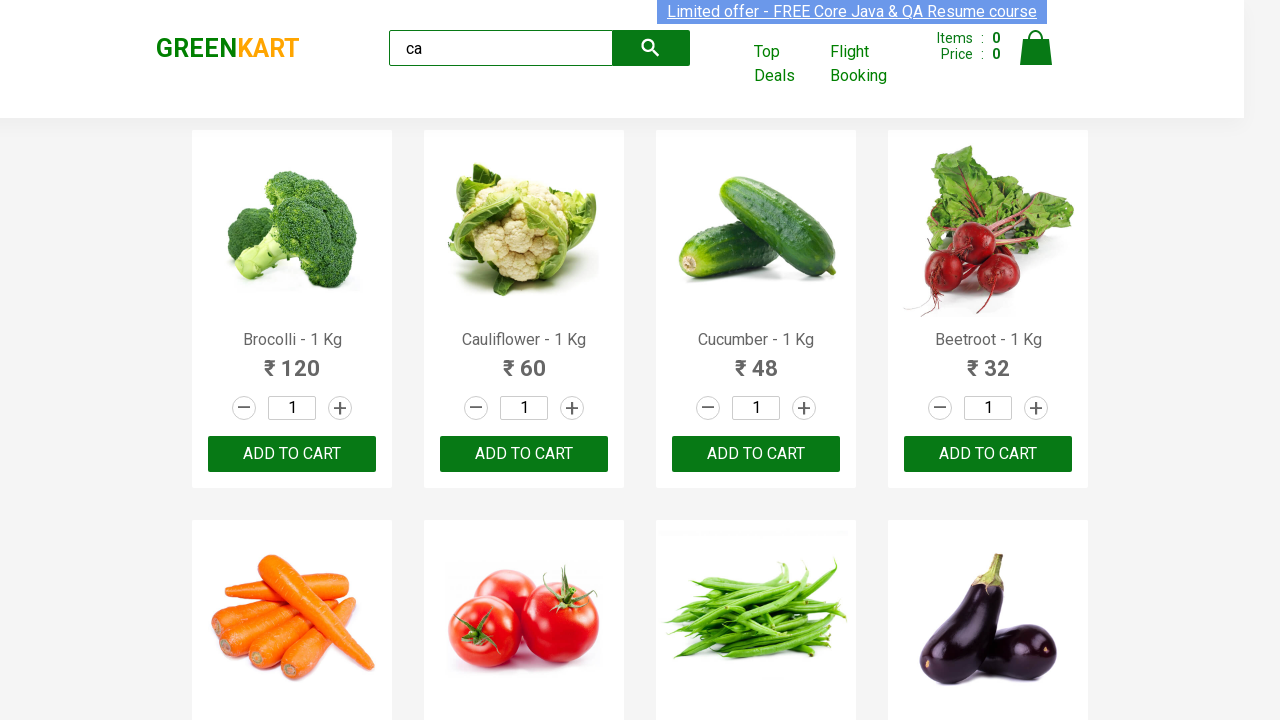

Waited for filtered products to load
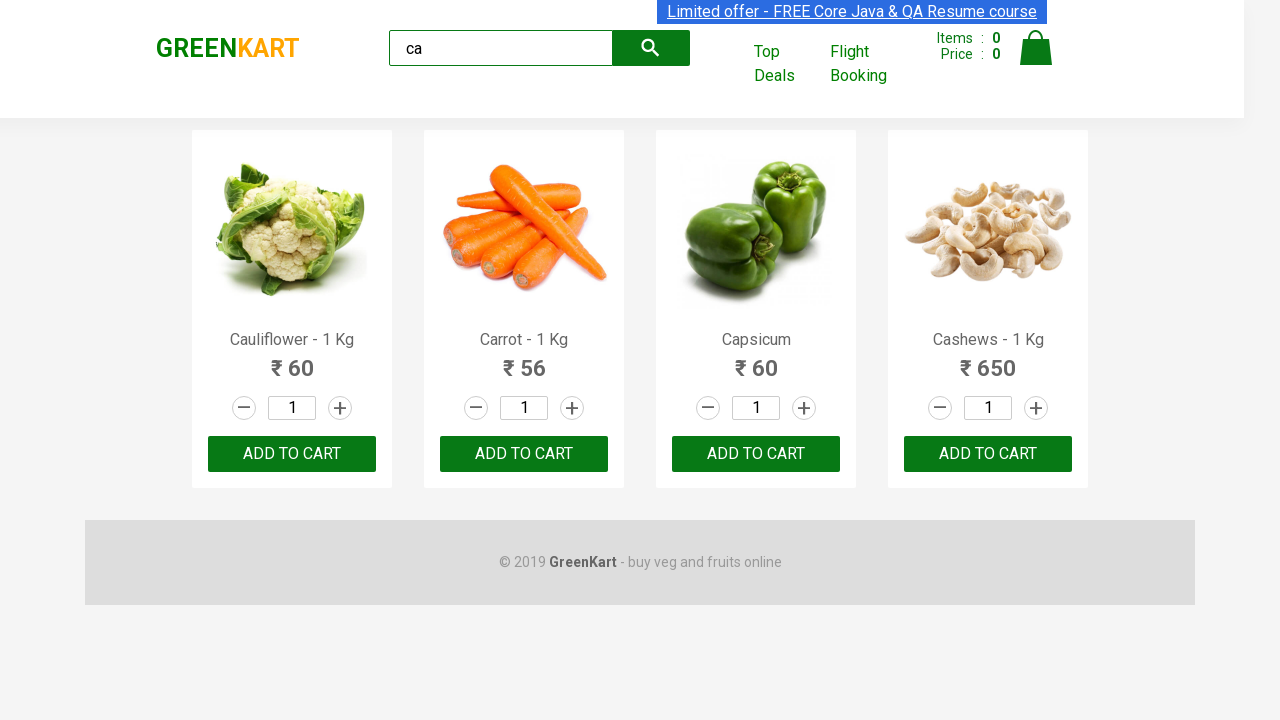

Clicked ADD TO CART for the second product at (524, 454) on .products .product >> nth=1 >> text=ADD TO CART
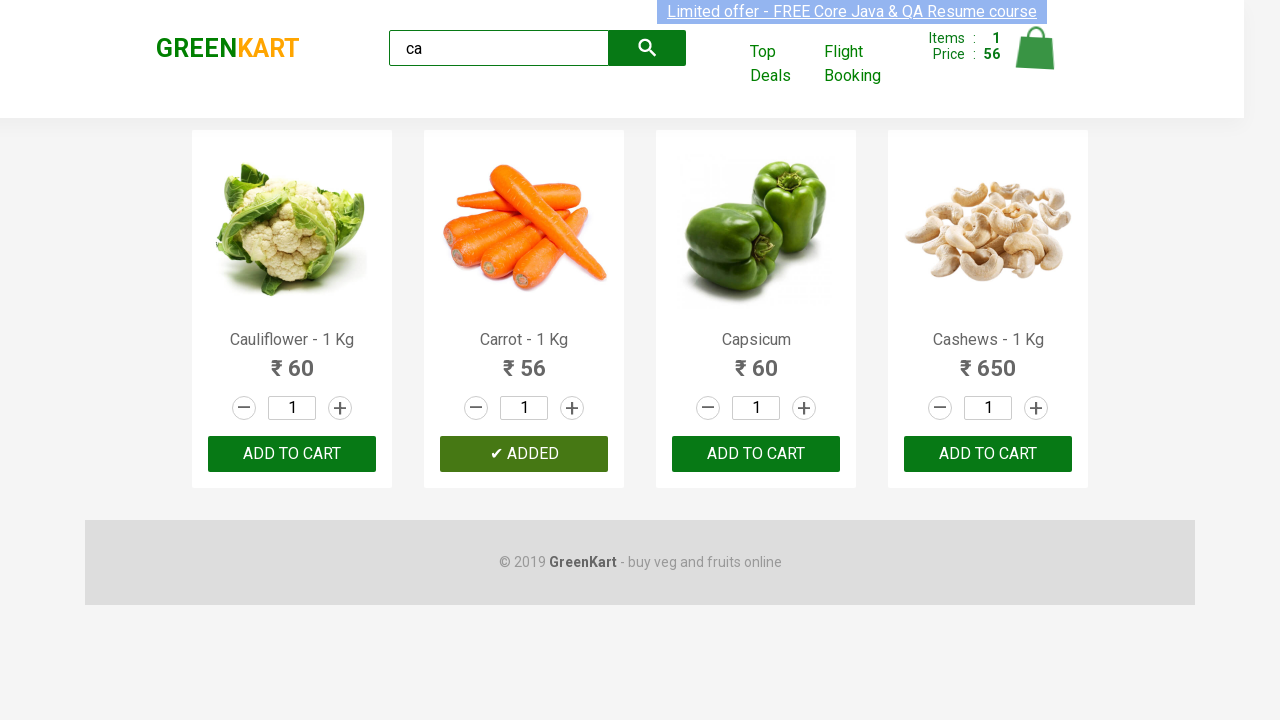

Clicked ADD TO CART for Cauliflower at (292, 454) on .products .product >> nth=0 >> div.product-action
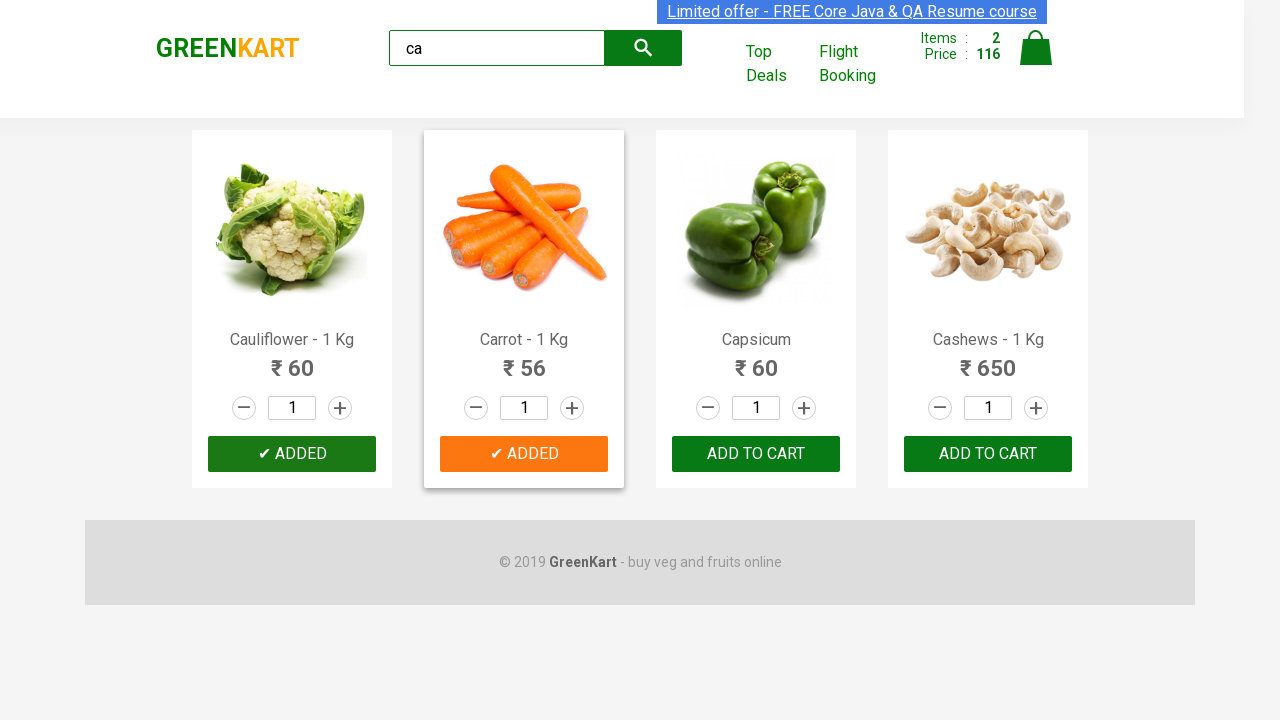

Clicked cart icon to view cart at (1036, 48) on img[alt=Cart]
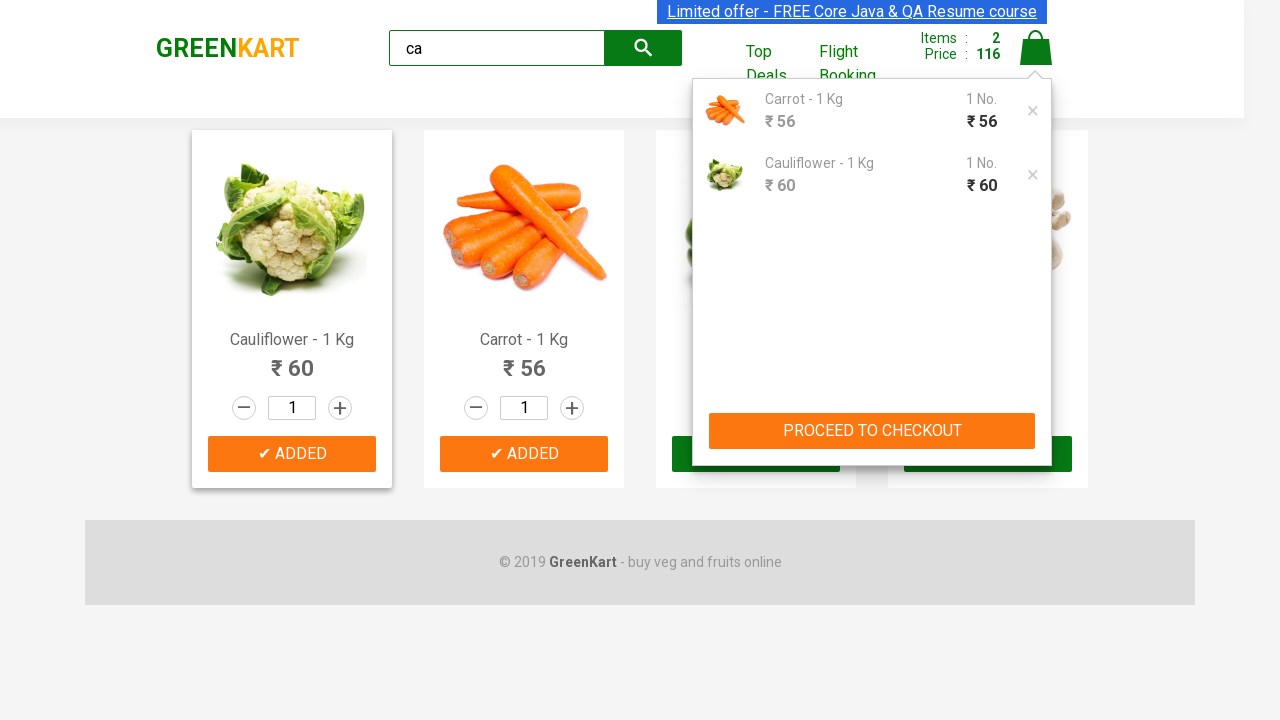

Clicked PROCEED TO CHECKOUT button at (872, 431) on button:has-text("PROCEED TO CHECKOUT")
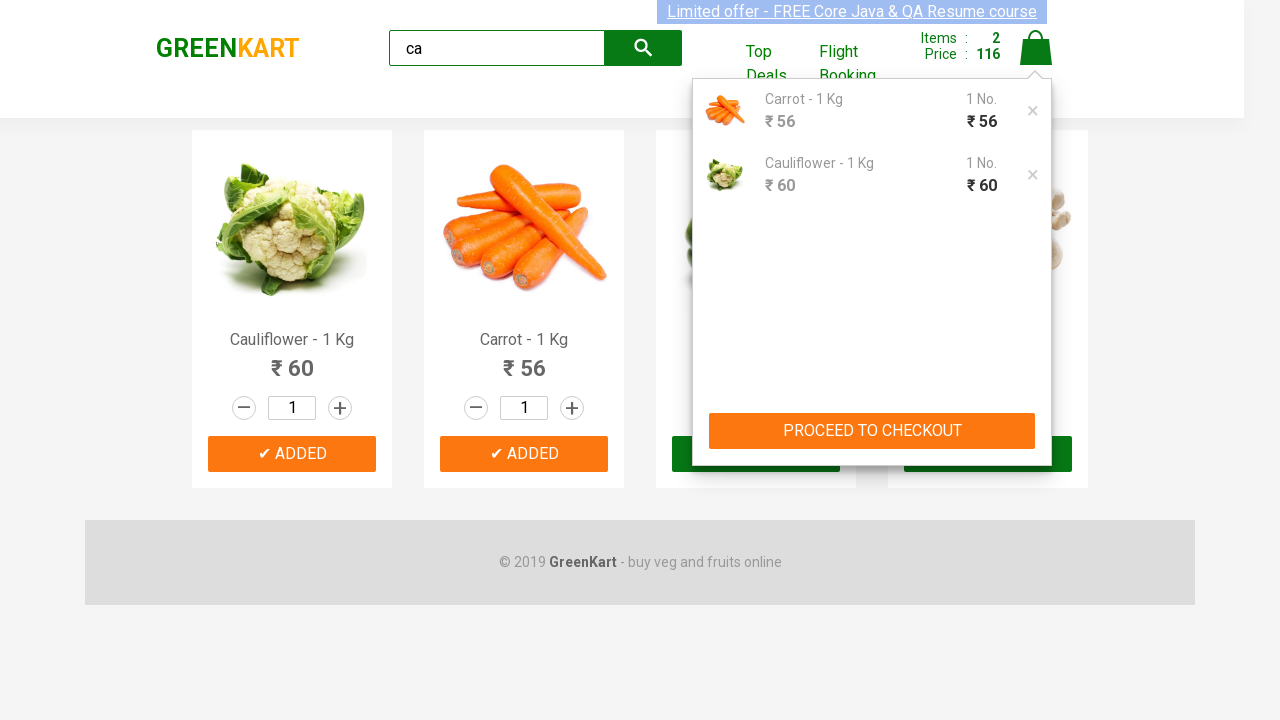

Filled promo code field with 'rahulshettyacademy' on .promoCode
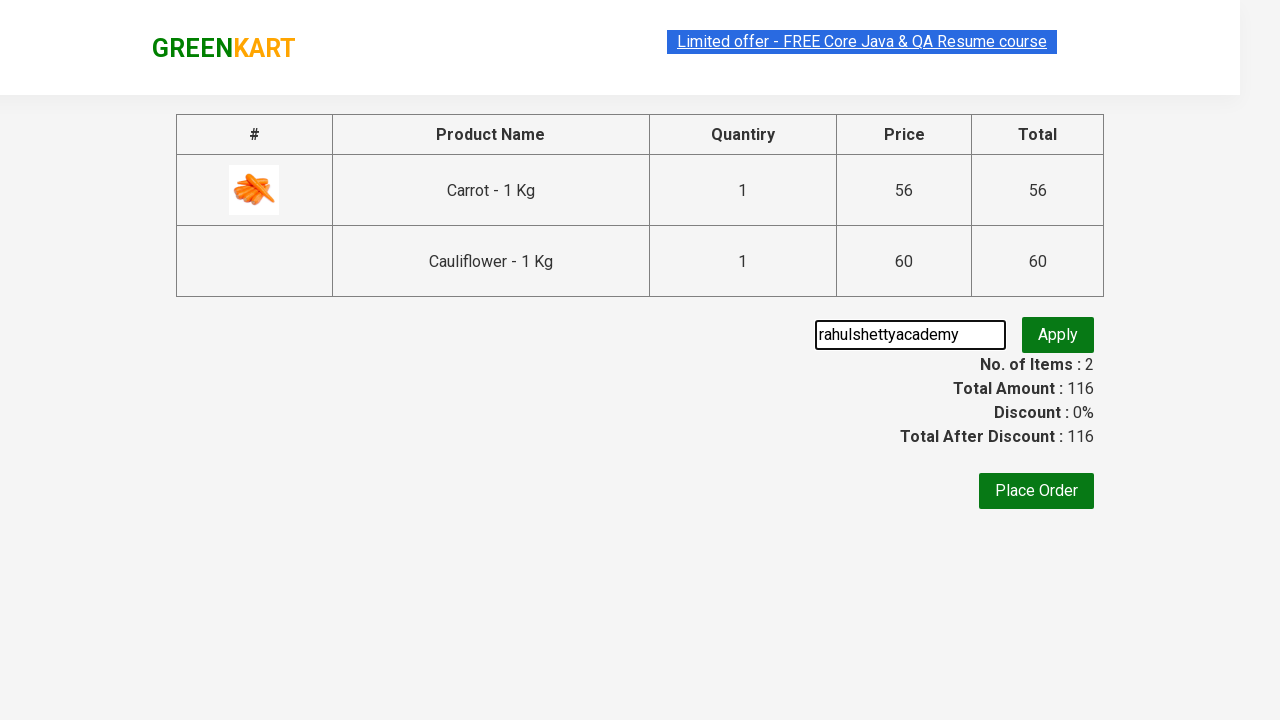

Clicked button to apply promo code at (1058, 335) on .promoBtn
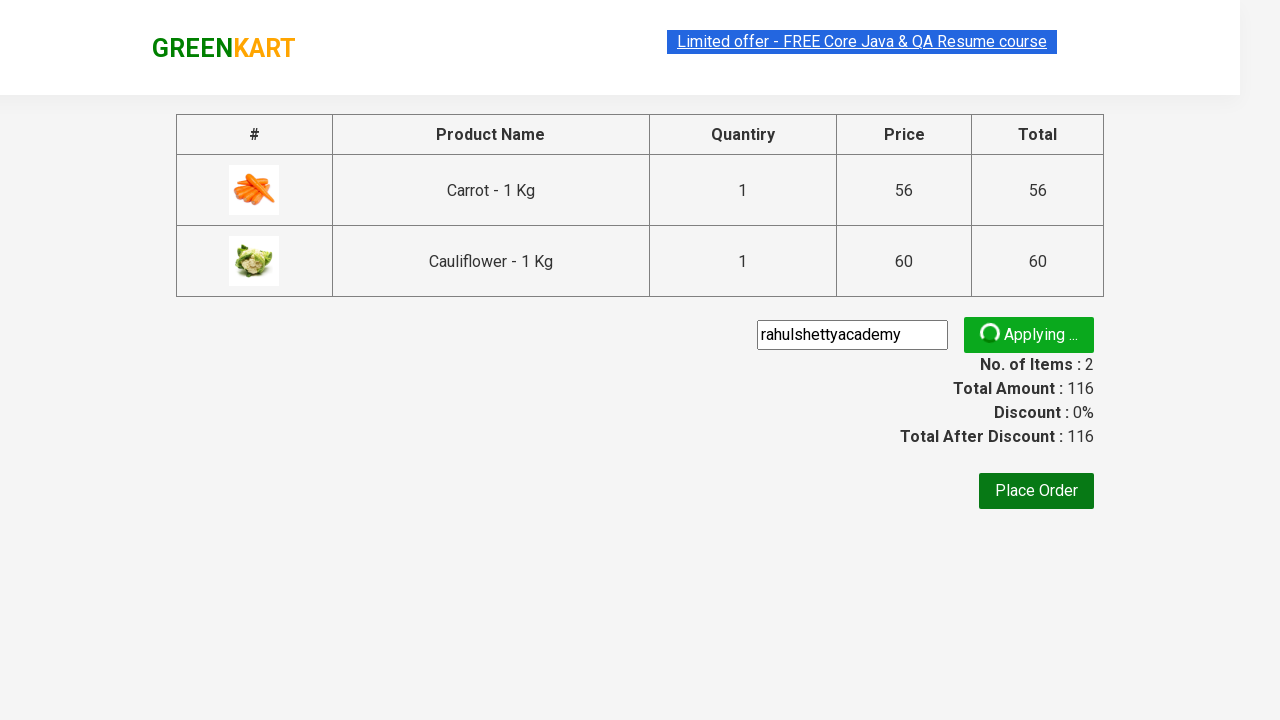

Verified promo code was successfully applied
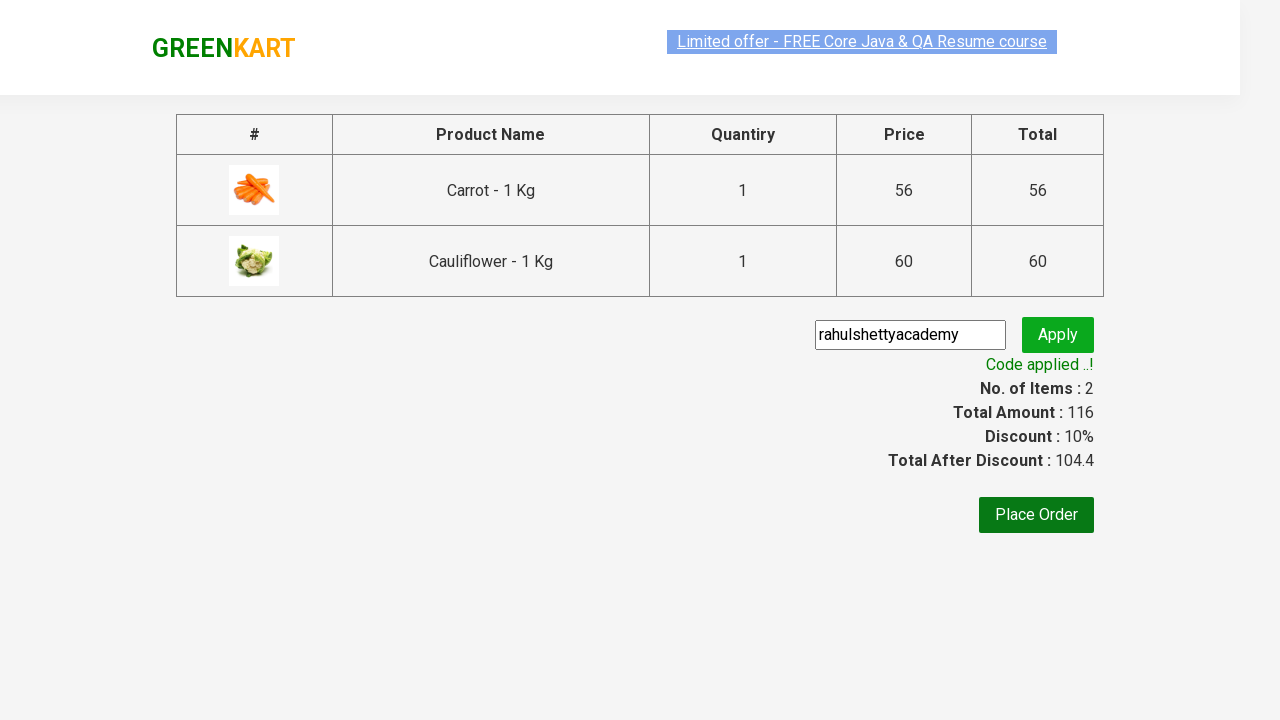

Clicked Place Order button to complete checkout at (1036, 515) on button:has-text("Place Order")
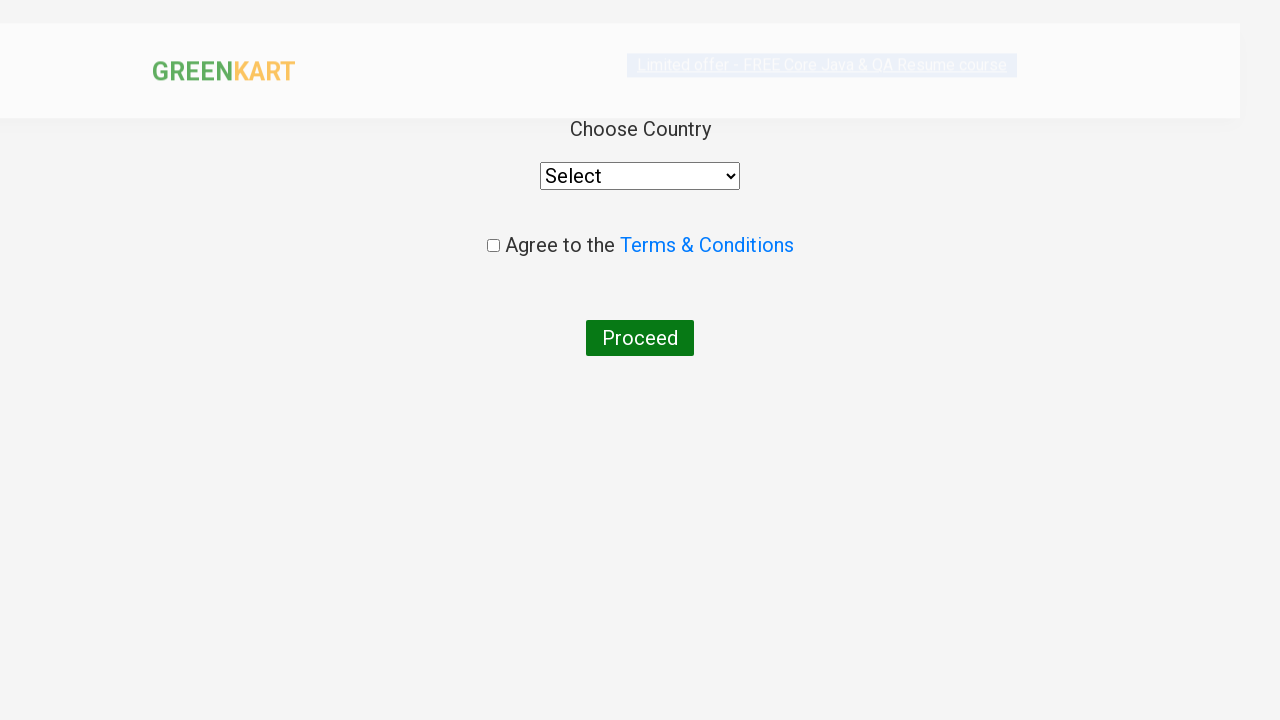

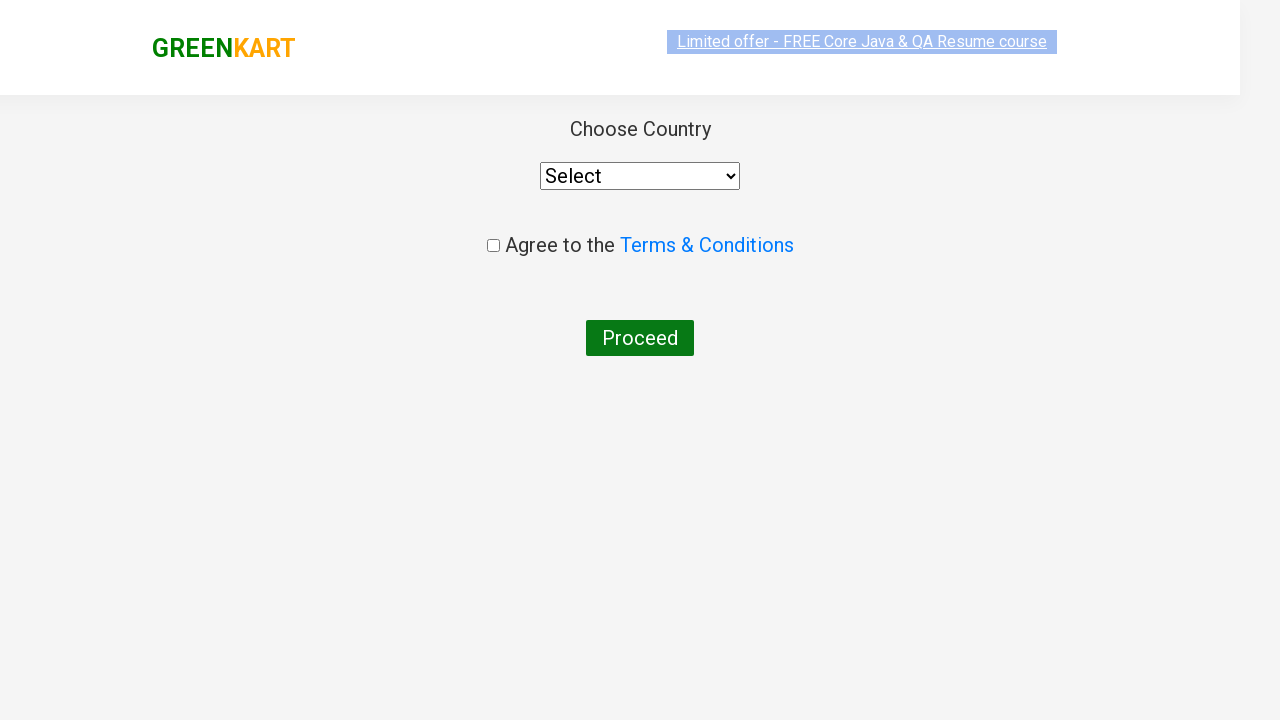